Tests dynamic loading functionality by triggering a loading process and waiting for content to appear

Starting URL: https://the-internet.herokuapp.com

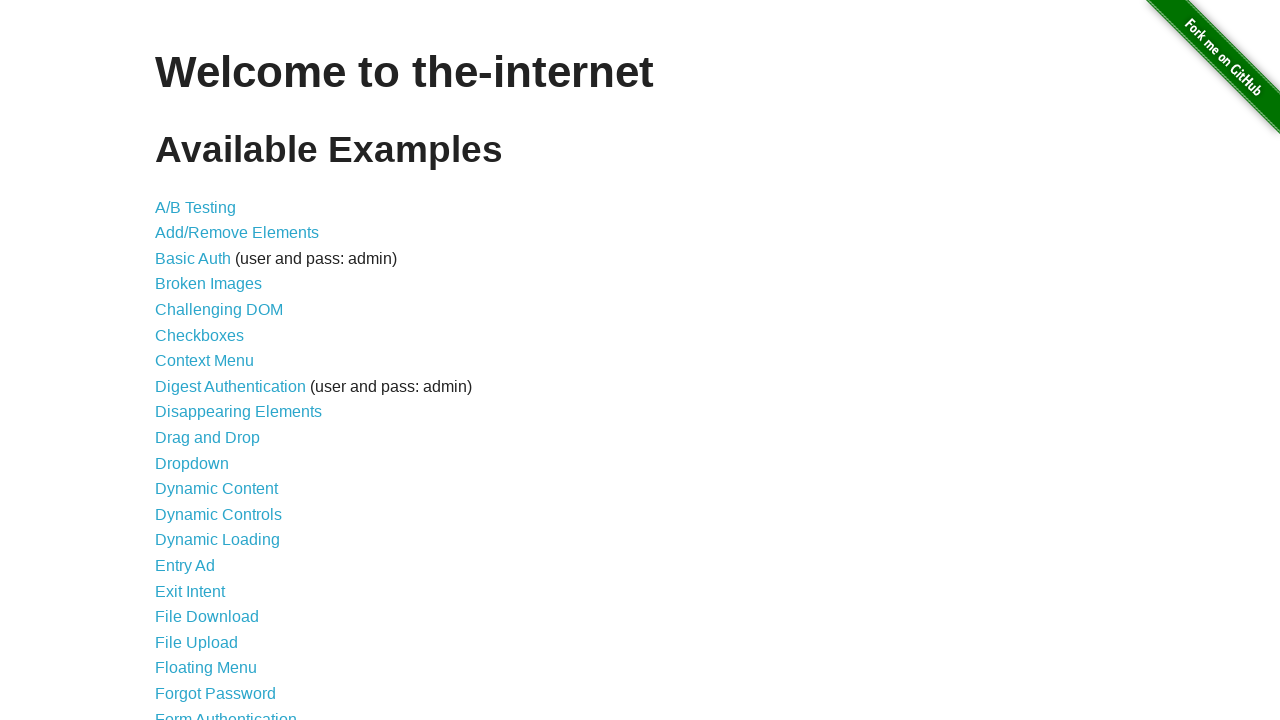

Clicked on Dynamic Loading link at (218, 540) on xpath=//a[normalize-space()='Dynamic Loading']
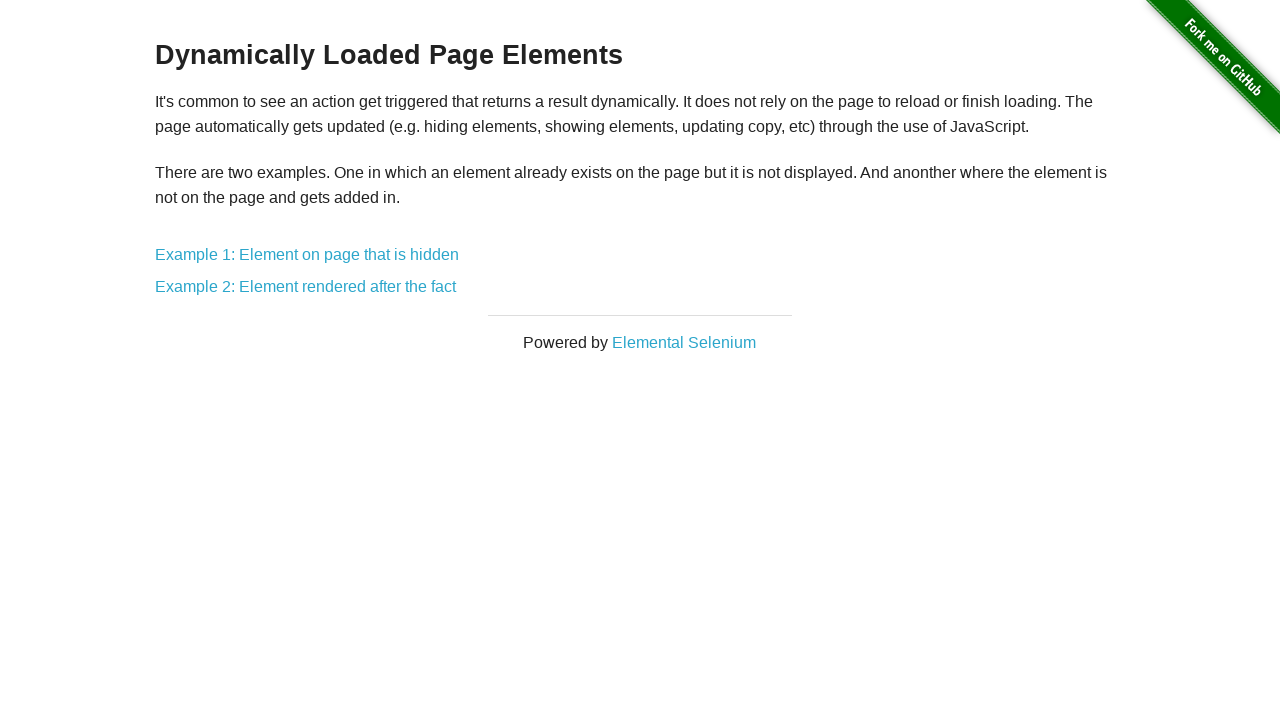

Clicked on Example 2: Element rendered after the fact at (306, 287) on xpath=//a[normalize-space()='Example 2: Element rendered after the fact']
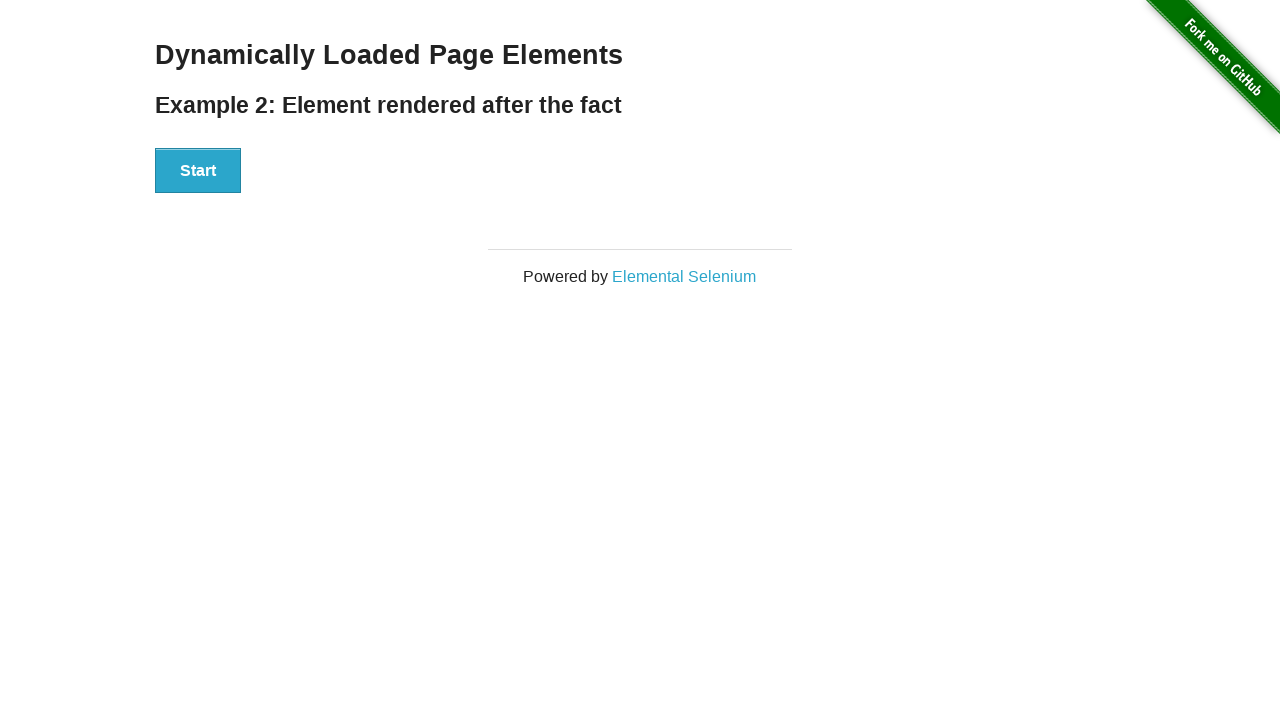

Clicked Start button to trigger loading process at (198, 171) on xpath=//button[normalize-space()='Start']
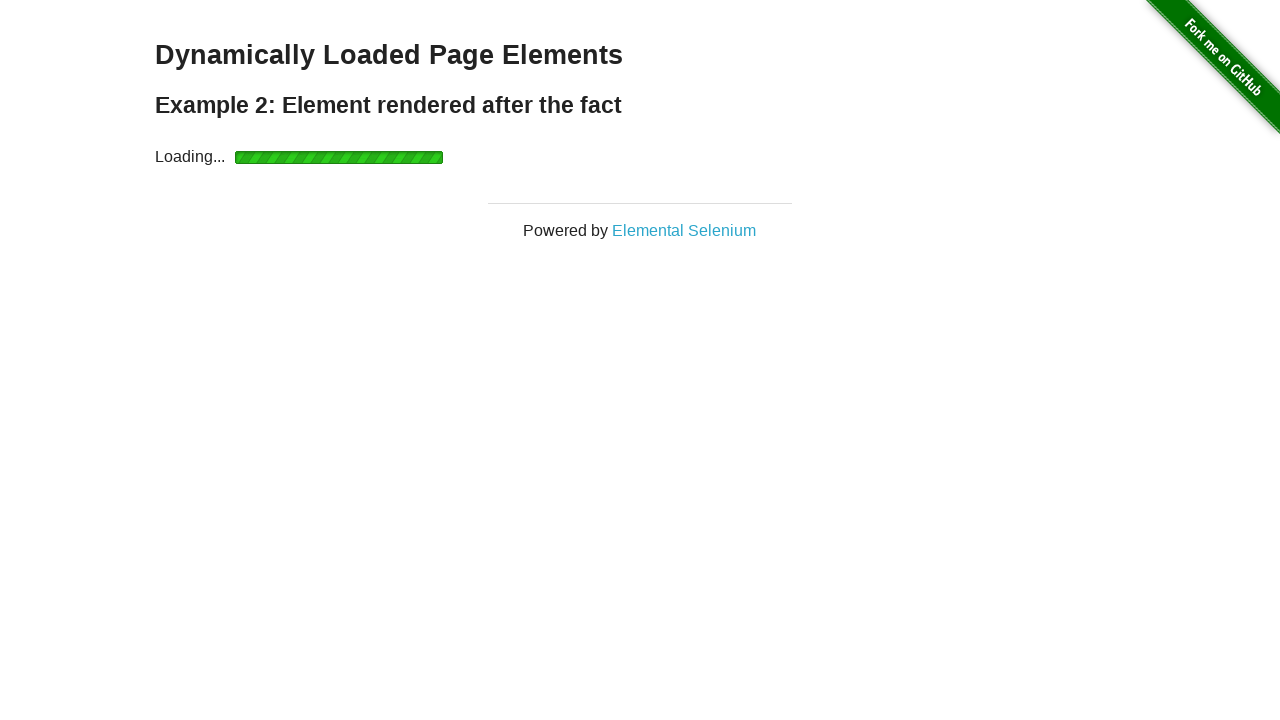

Loading indicator disappeared
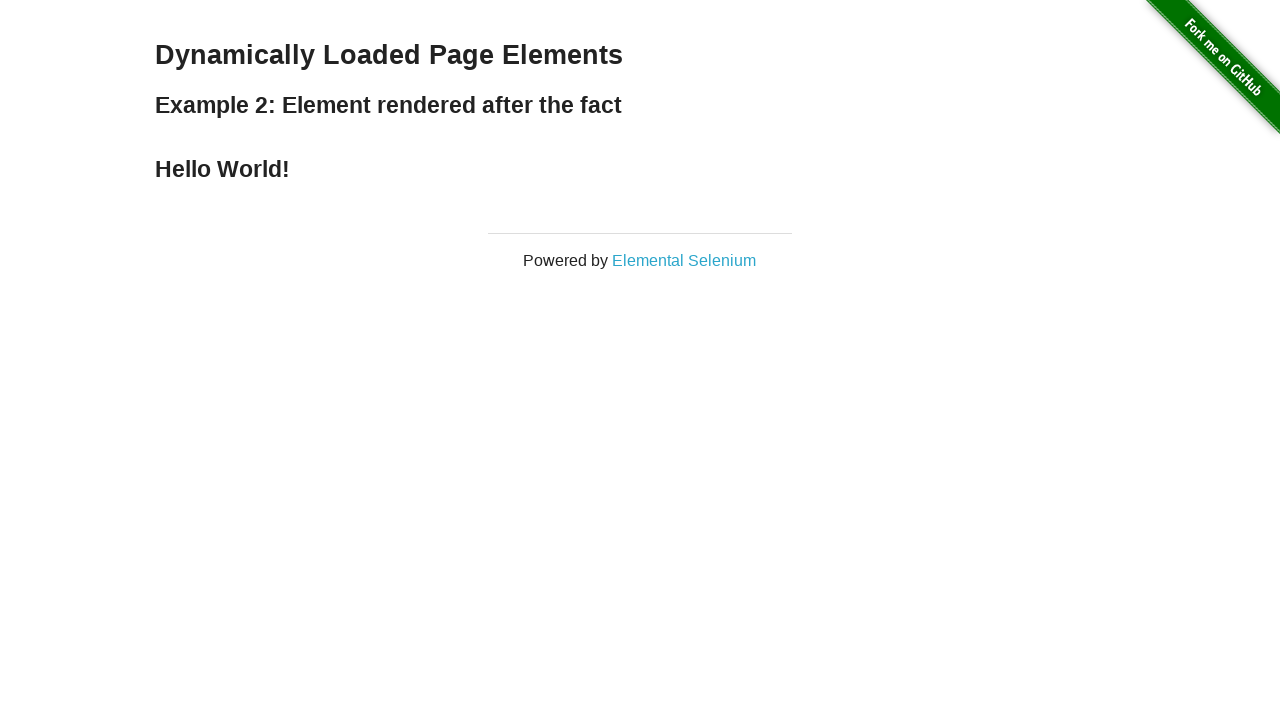

Hello World text appeared on page
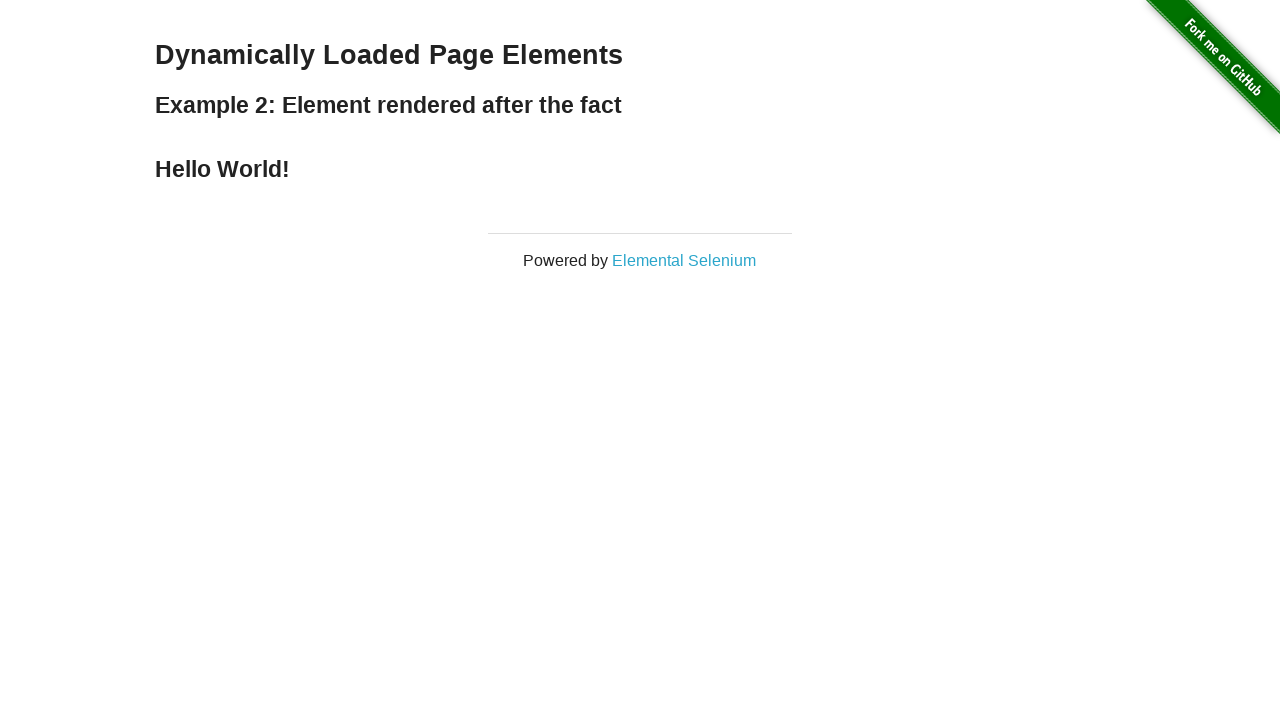

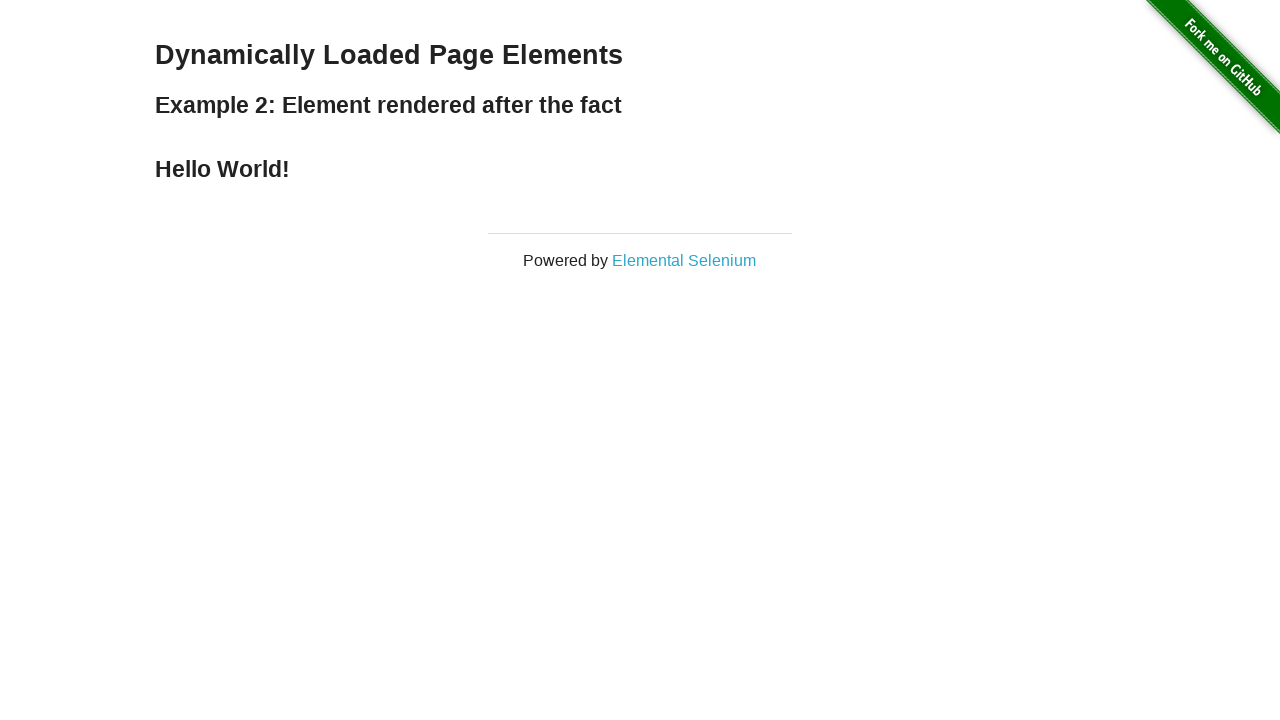